Tests that edits are saved when the input loses focus (blur event)

Starting URL: https://demo.playwright.dev/todomvc

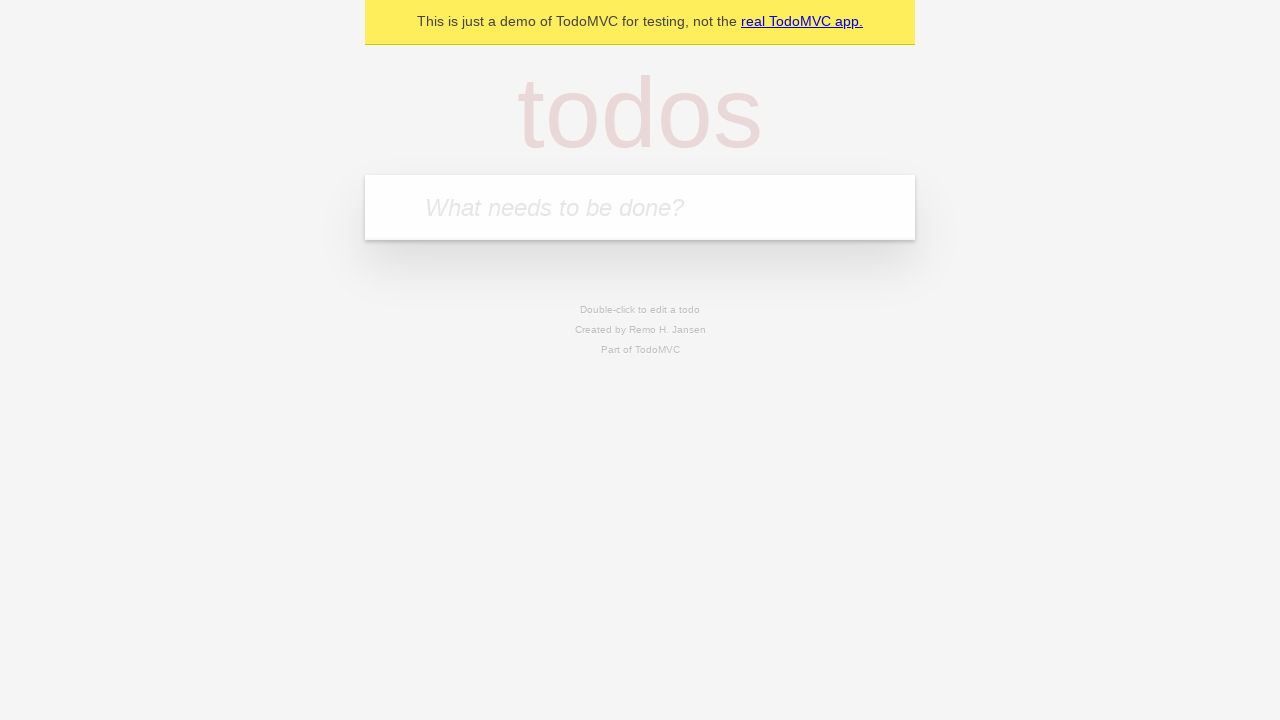

Filled new todo input with 'buy some cheese' on internal:attr=[placeholder="What needs to be done?"i]
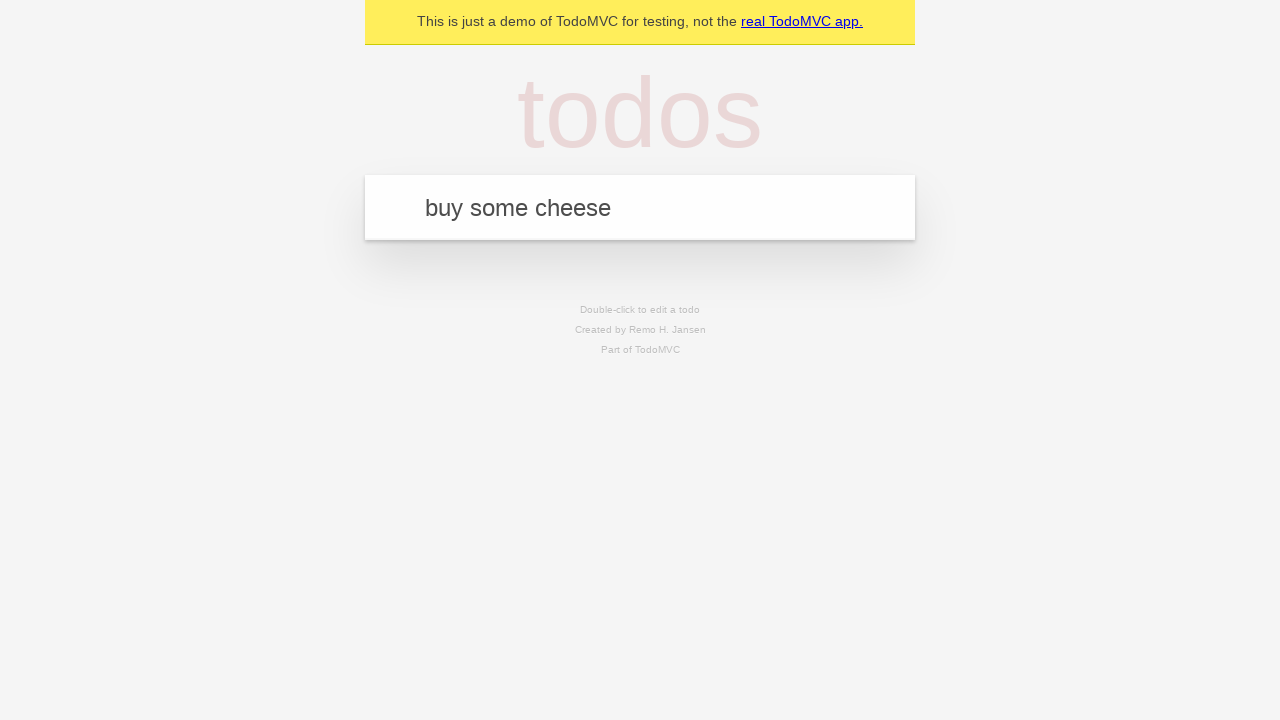

Pressed Enter to create todo 'buy some cheese' on internal:attr=[placeholder="What needs to be done?"i]
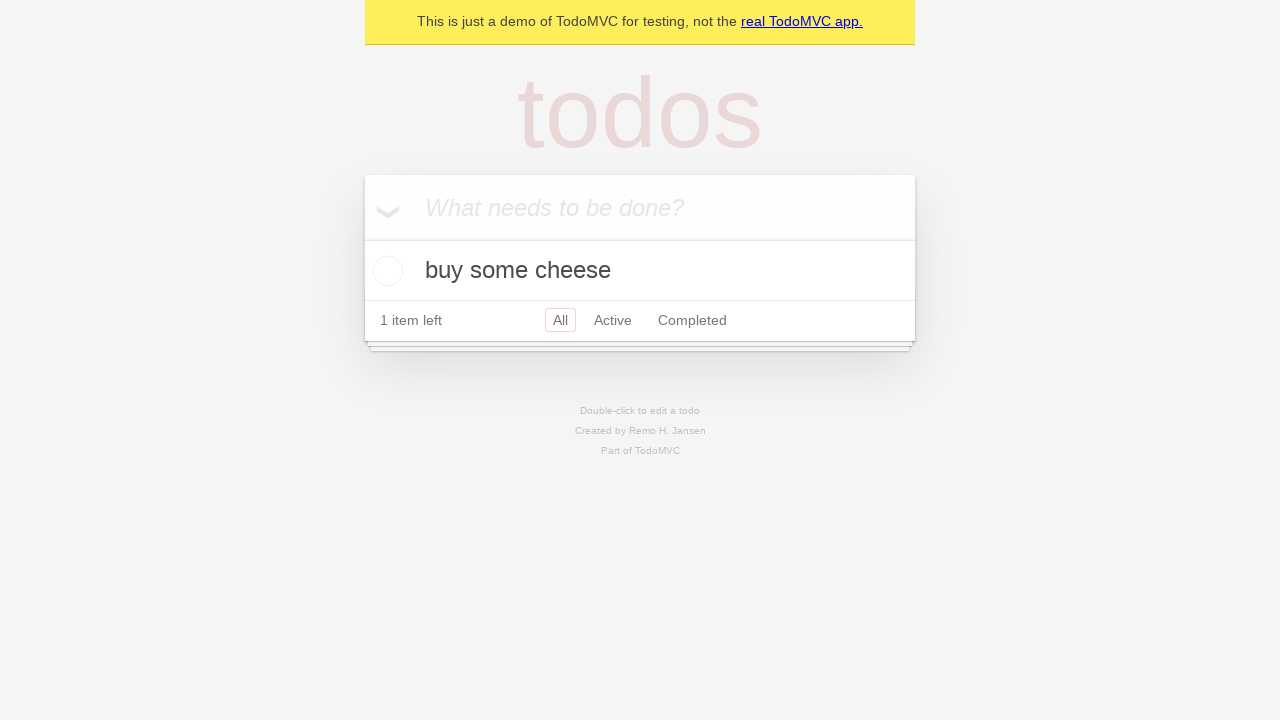

Filled new todo input with 'feed the cat' on internal:attr=[placeholder="What needs to be done?"i]
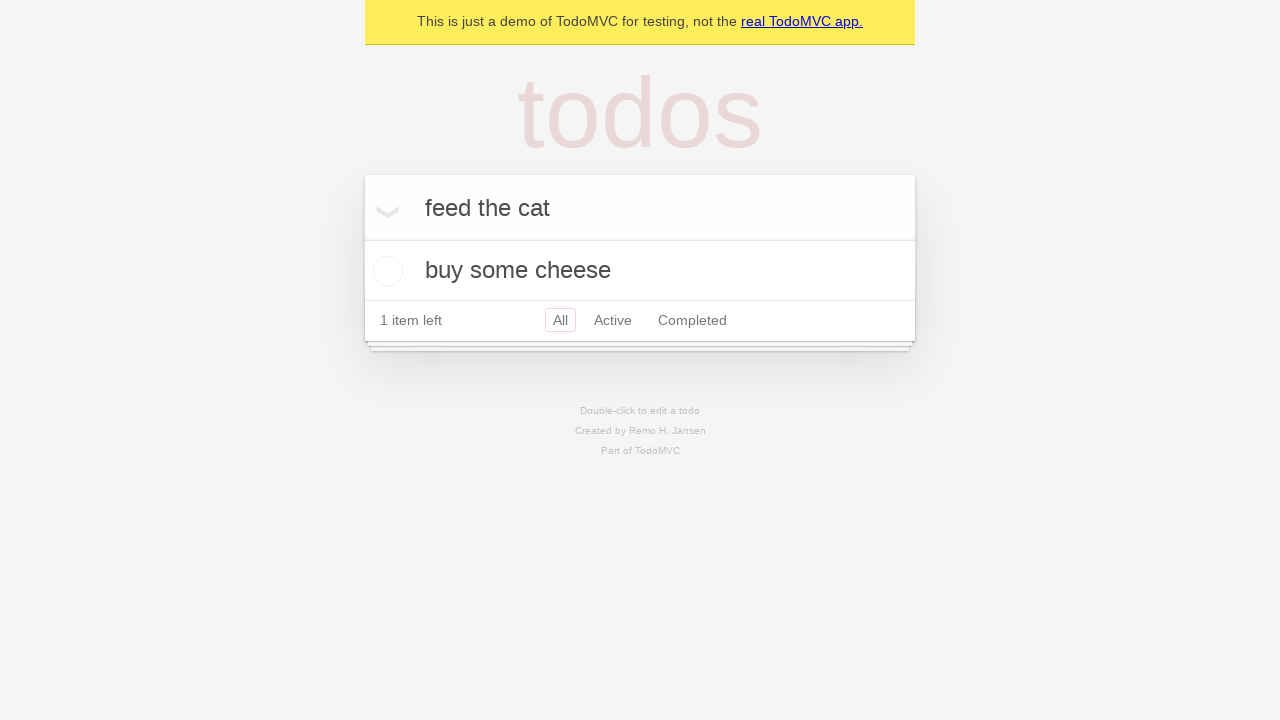

Pressed Enter to create todo 'feed the cat' on internal:attr=[placeholder="What needs to be done?"i]
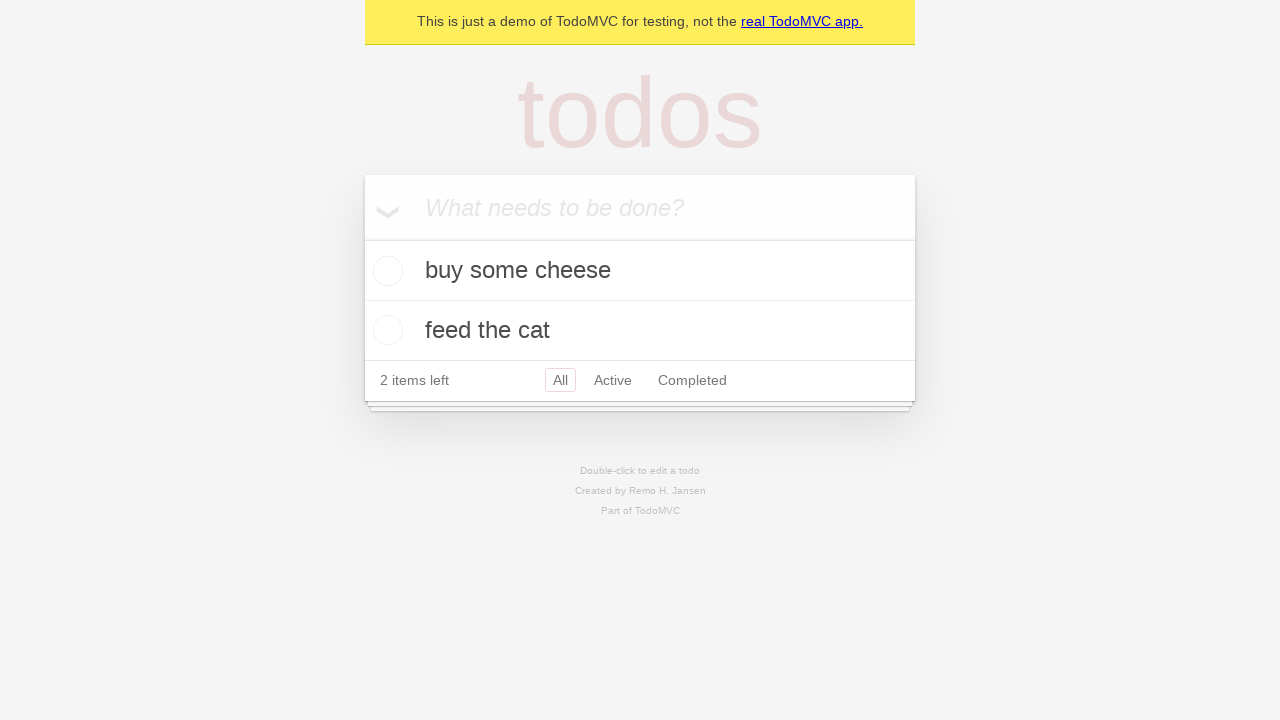

Filled new todo input with 'book a doctors appointment' on internal:attr=[placeholder="What needs to be done?"i]
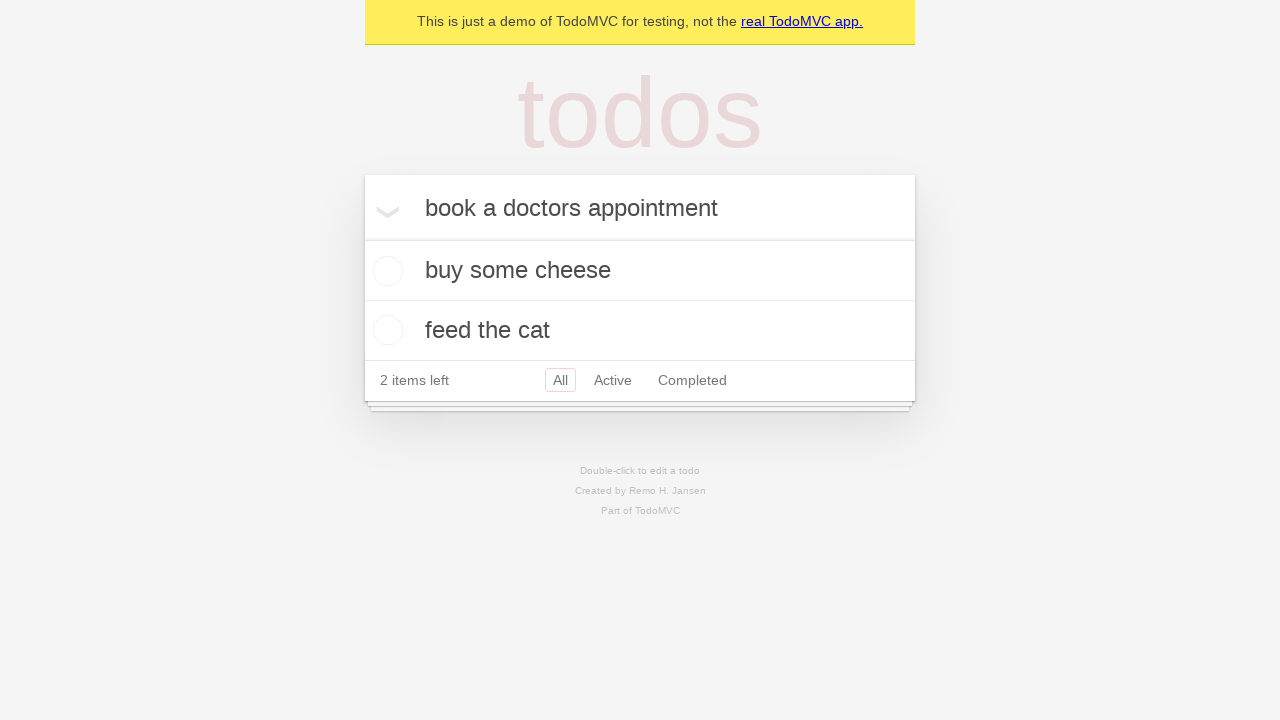

Pressed Enter to create todo 'book a doctors appointment' on internal:attr=[placeholder="What needs to be done?"i]
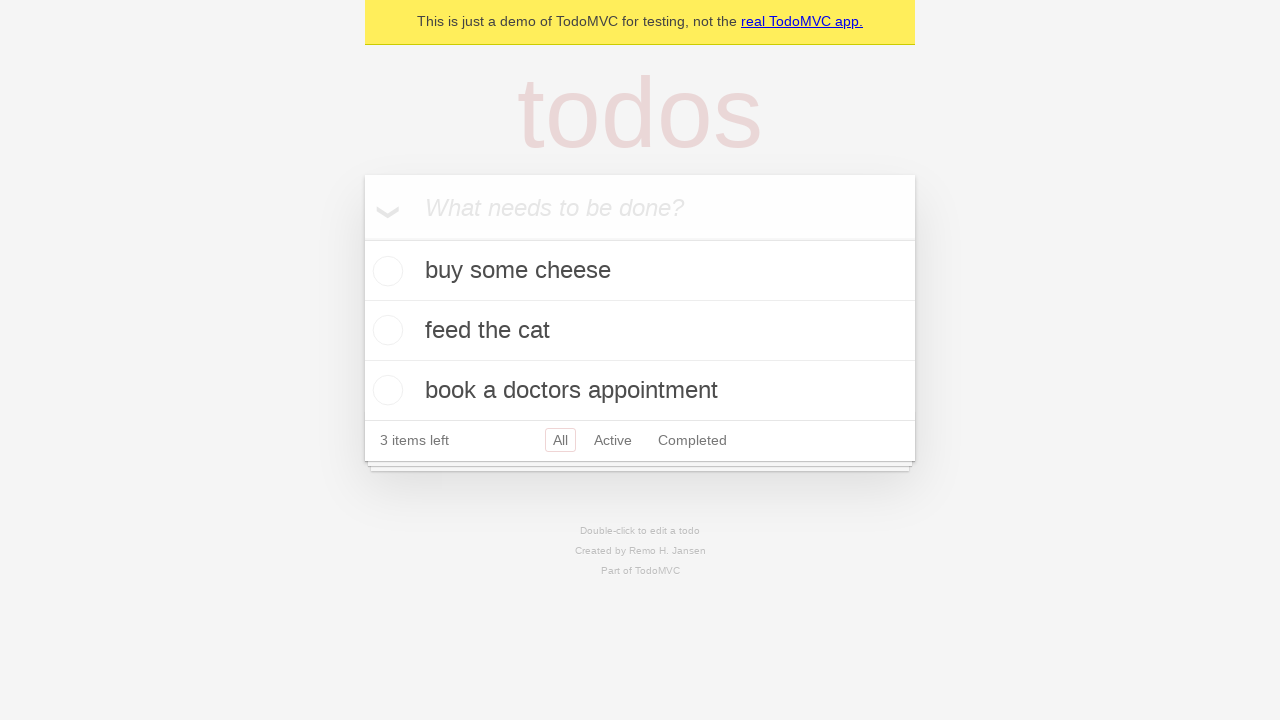

Waited for all 3 todo items to be created
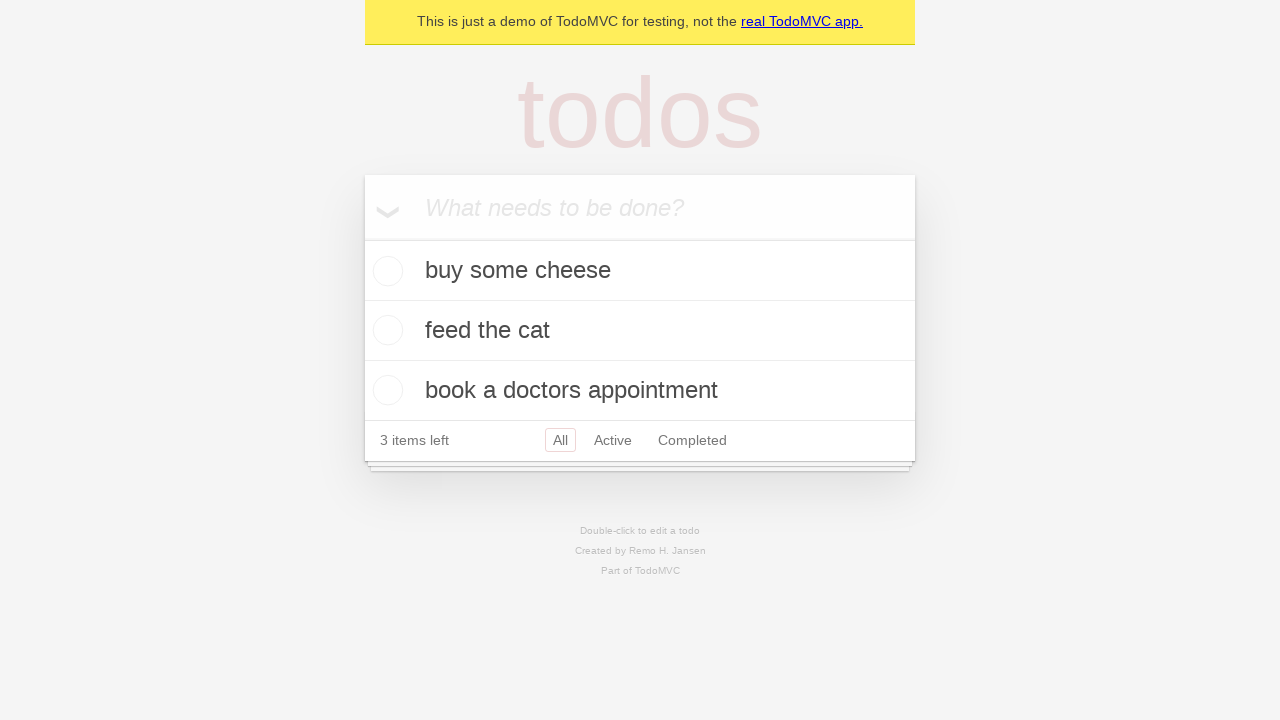

Double-clicked second todo item to enter edit mode at (640, 331) on internal:testid=[data-testid="todo-item"s] >> nth=1
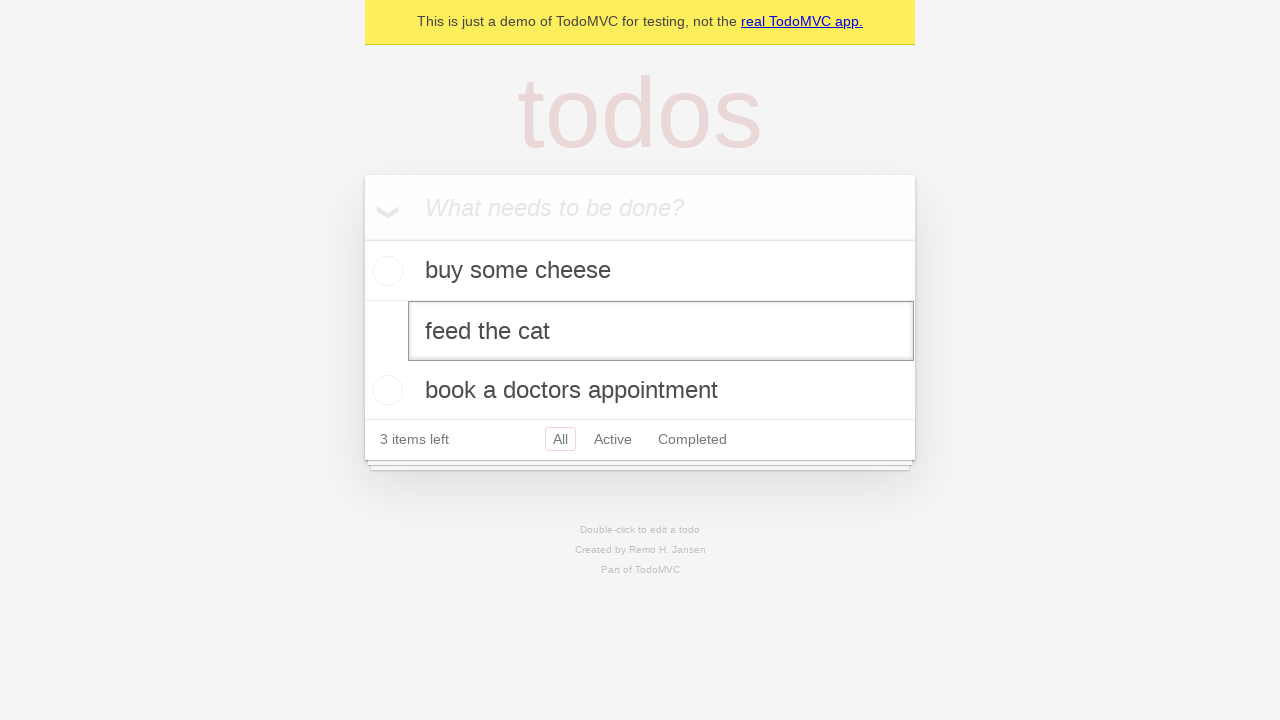

Filled edit textbox with 'buy some sausages' on internal:testid=[data-testid="todo-item"s] >> nth=1 >> internal:role=textbox[nam
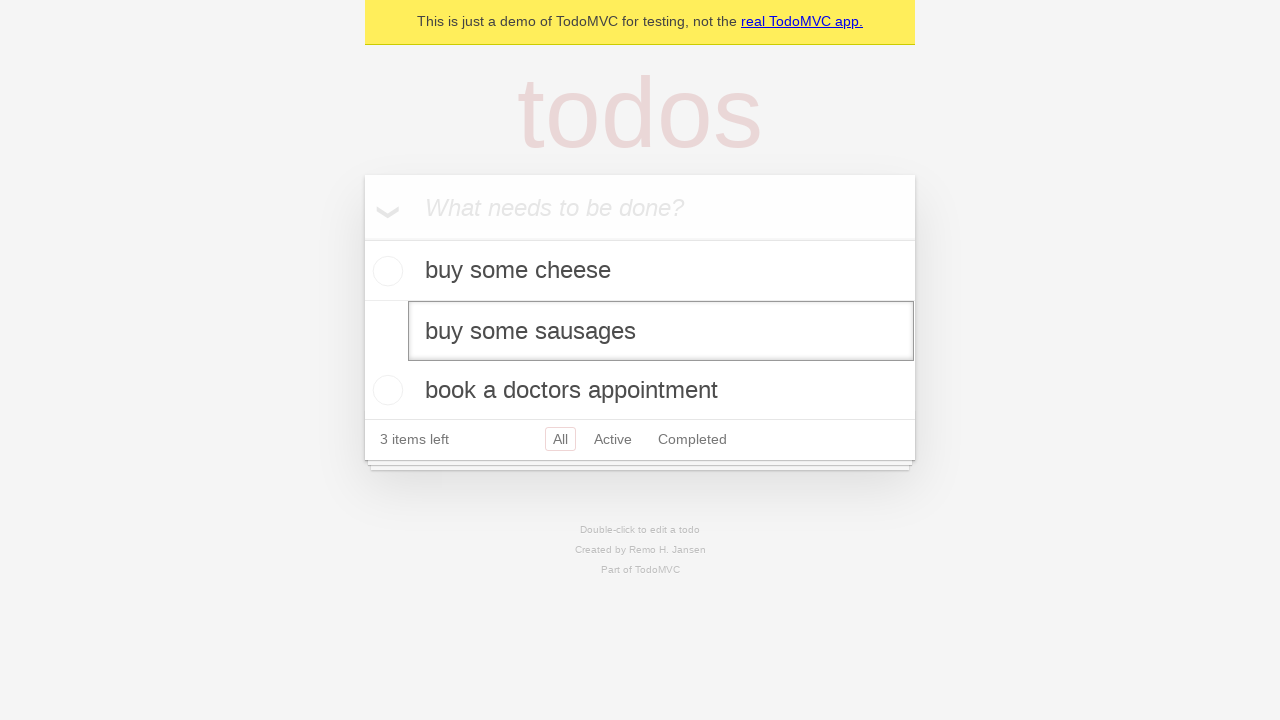

Dispatched blur event to save edits on input
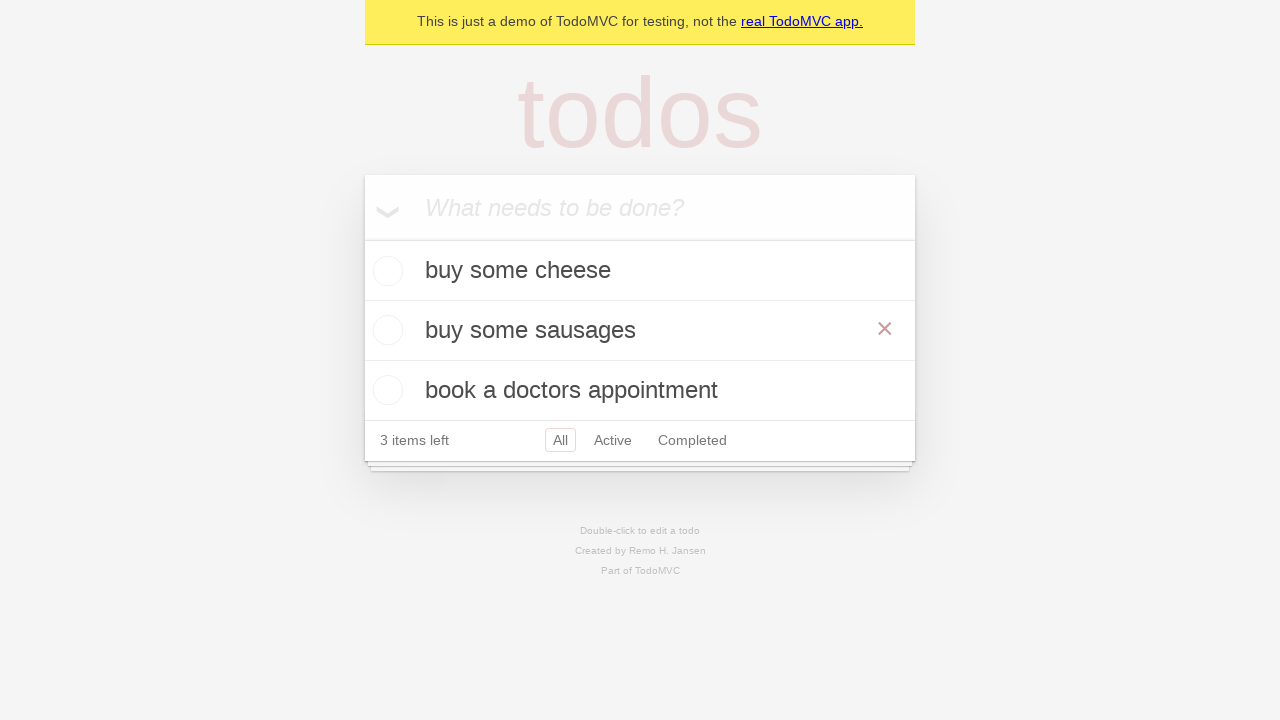

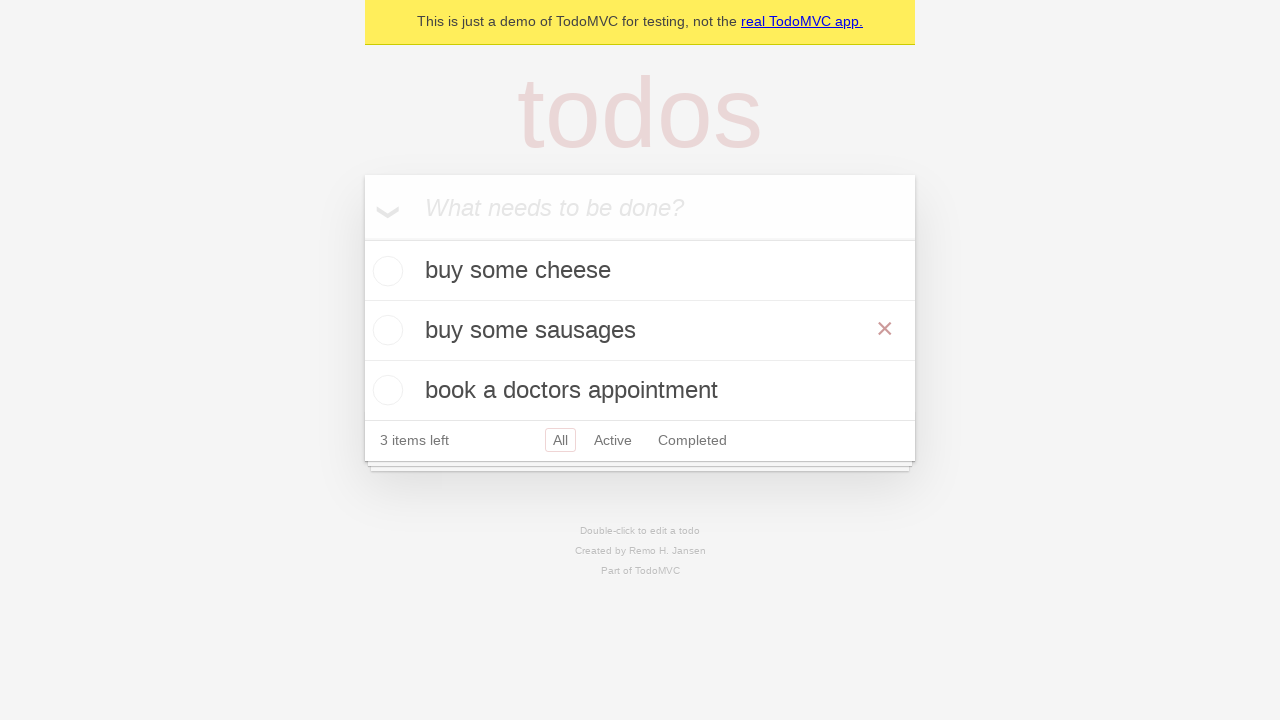